Tests drag and drop functionality on jQuery UI demo page by dragging an element and dropping it onto a target area

Starting URL: https://jqueryui.com/droppable/

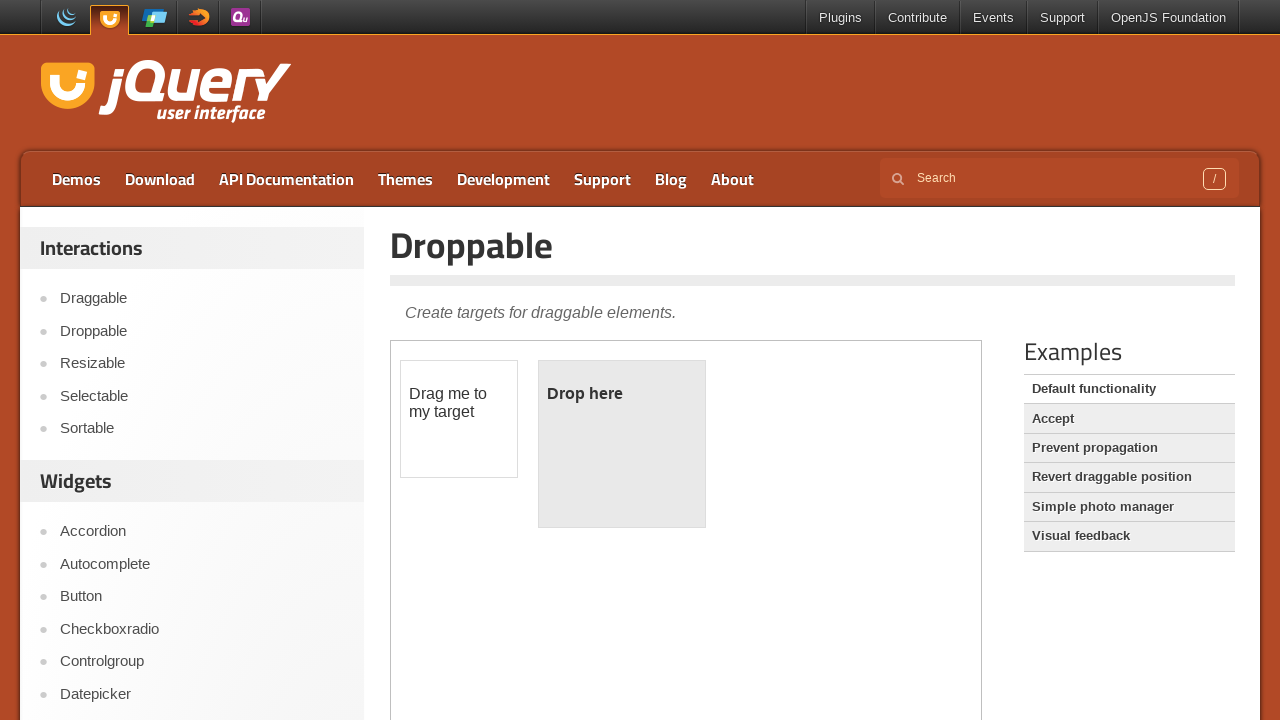

Scrolled down 300 pixels to view drag and drop demo
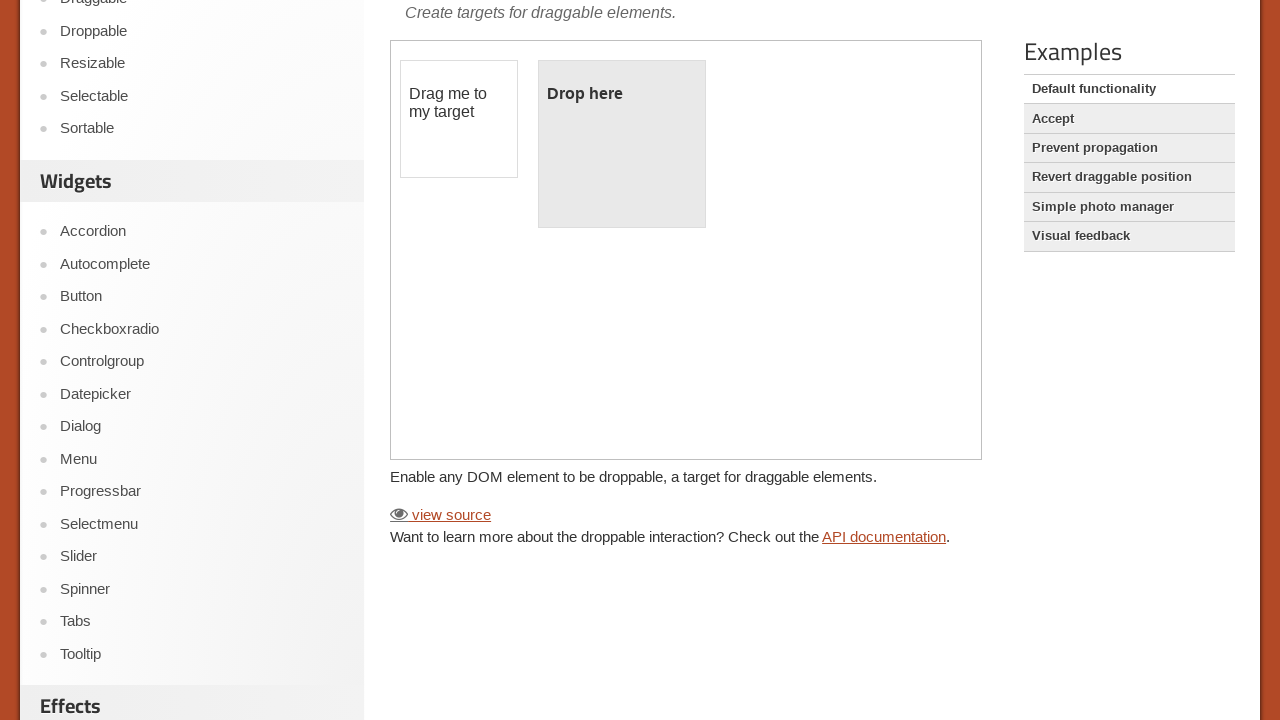

Located and switched to iframe containing drag and drop elements
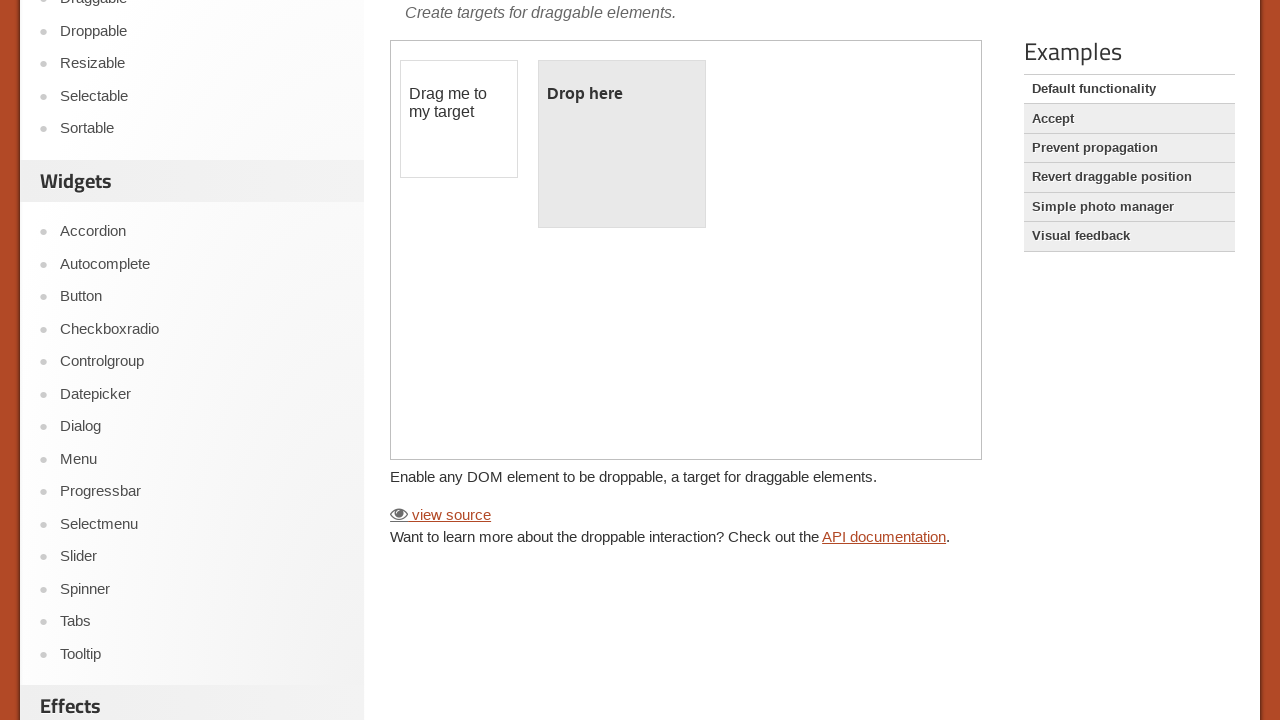

Located draggable element
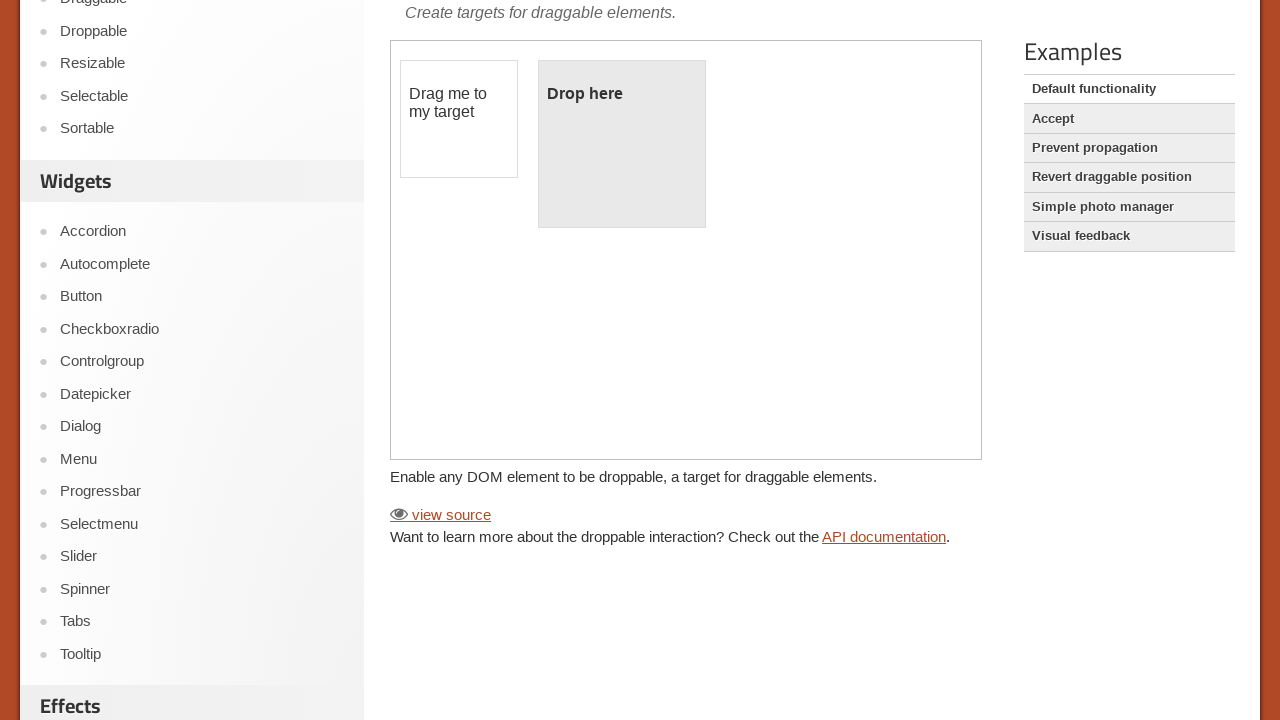

Located droppable target element
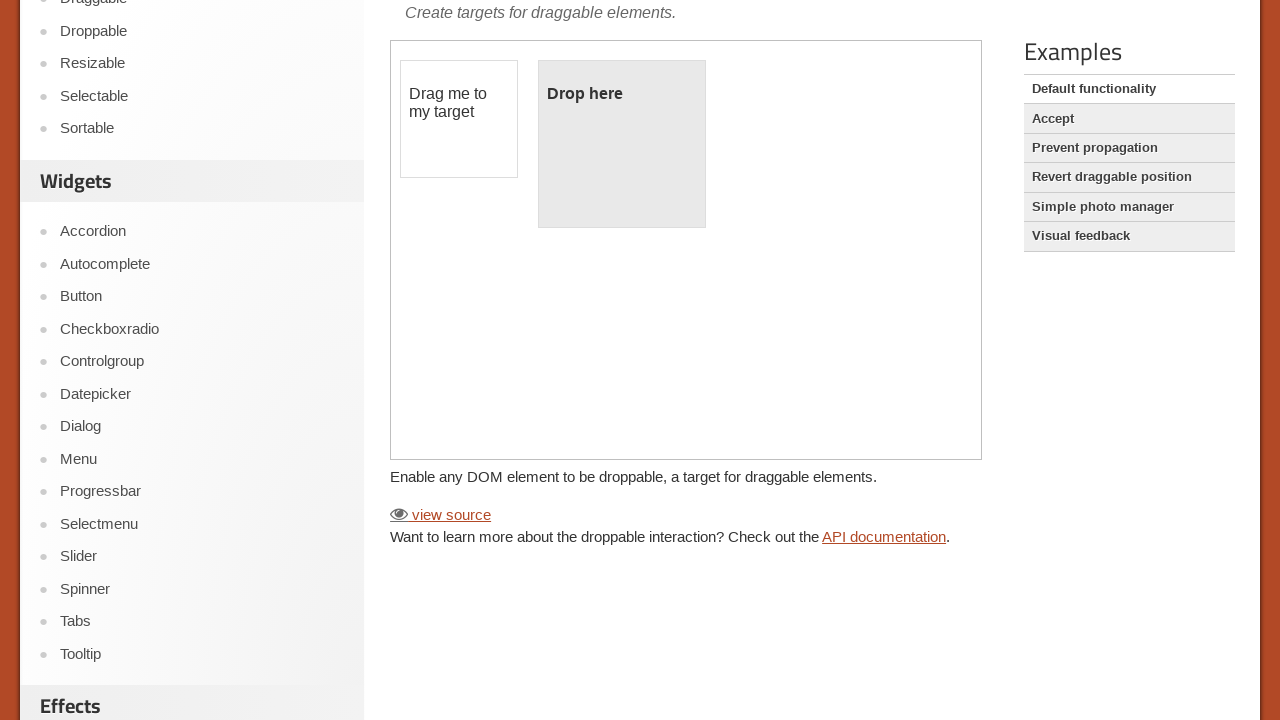

Successfully dragged element and dropped it onto target area at (622, 144)
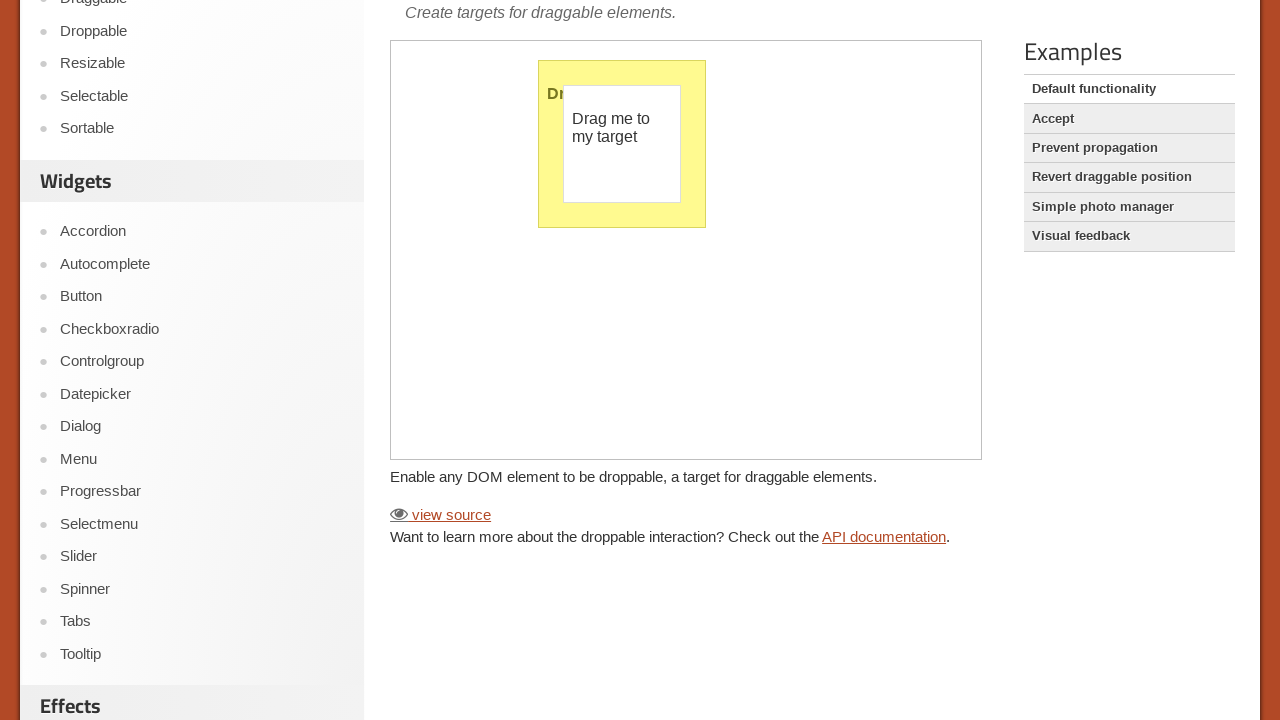

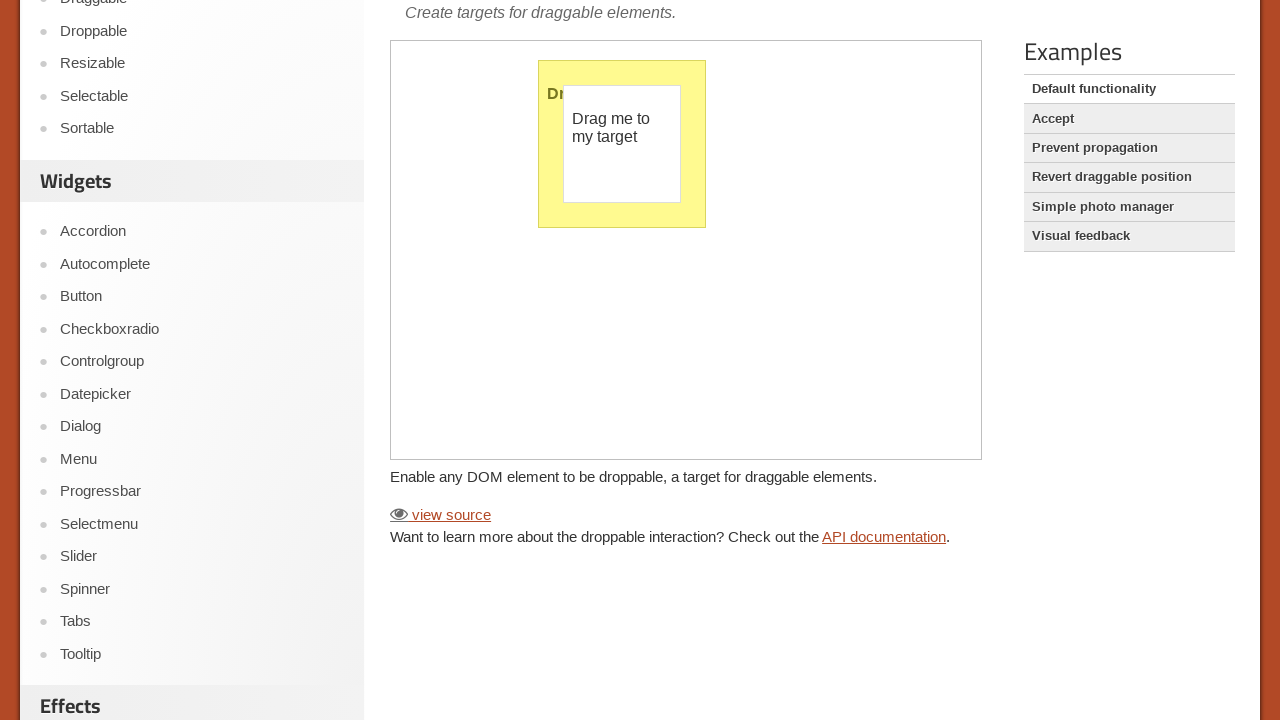